Tests editing a todo item by double-clicking, filling new text, and pressing Enter.

Starting URL: https://demo.playwright.dev/todomvc

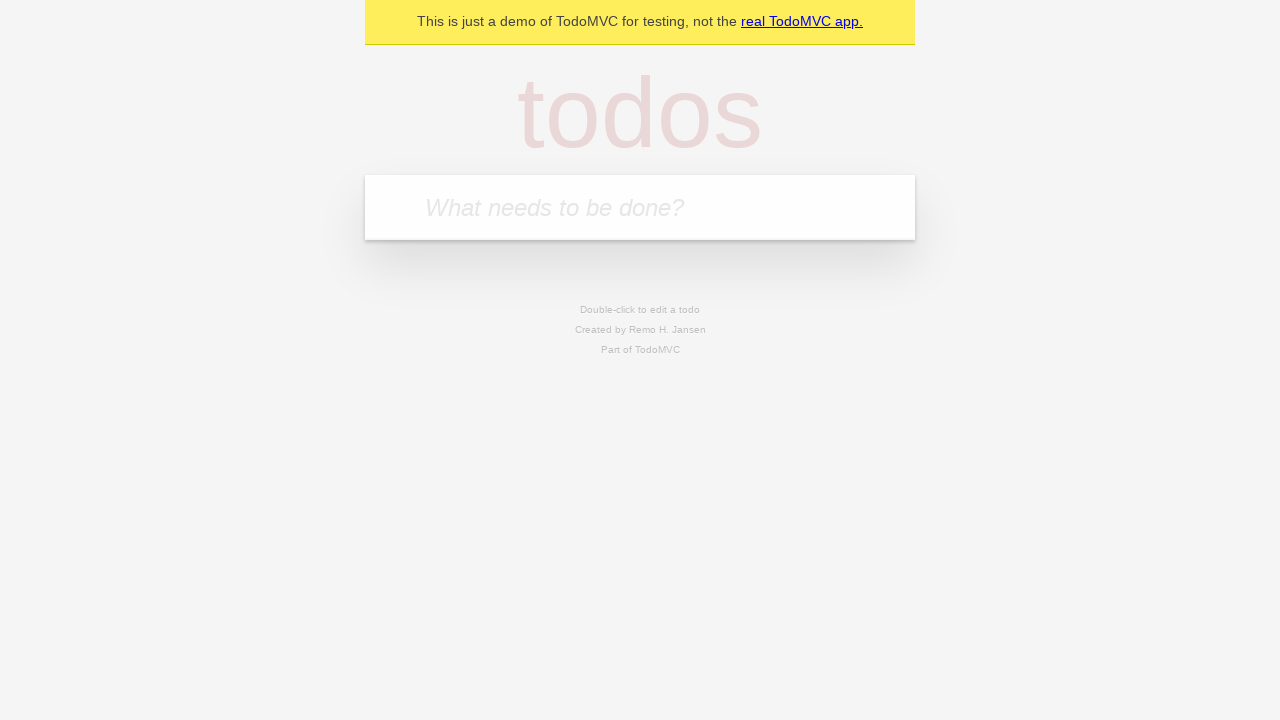

Filled new todo input with 'buy some cheese' on .new-todo
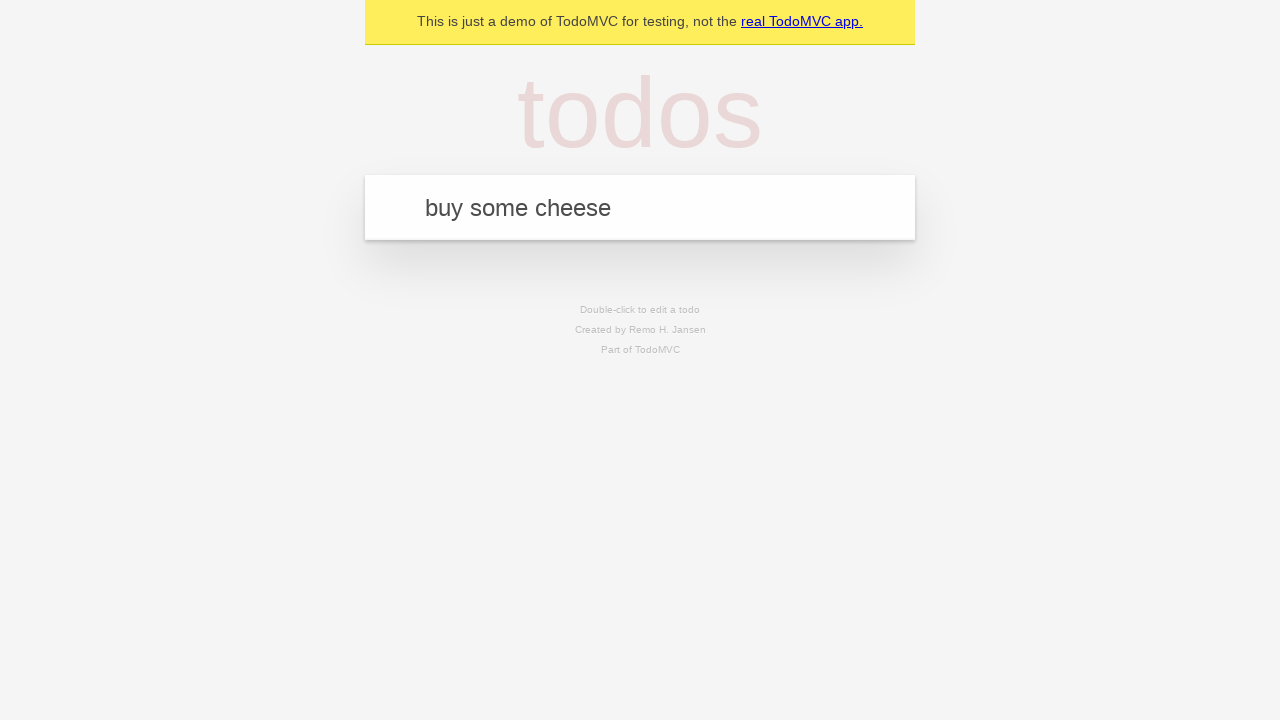

Pressed Enter to create first todo on .new-todo
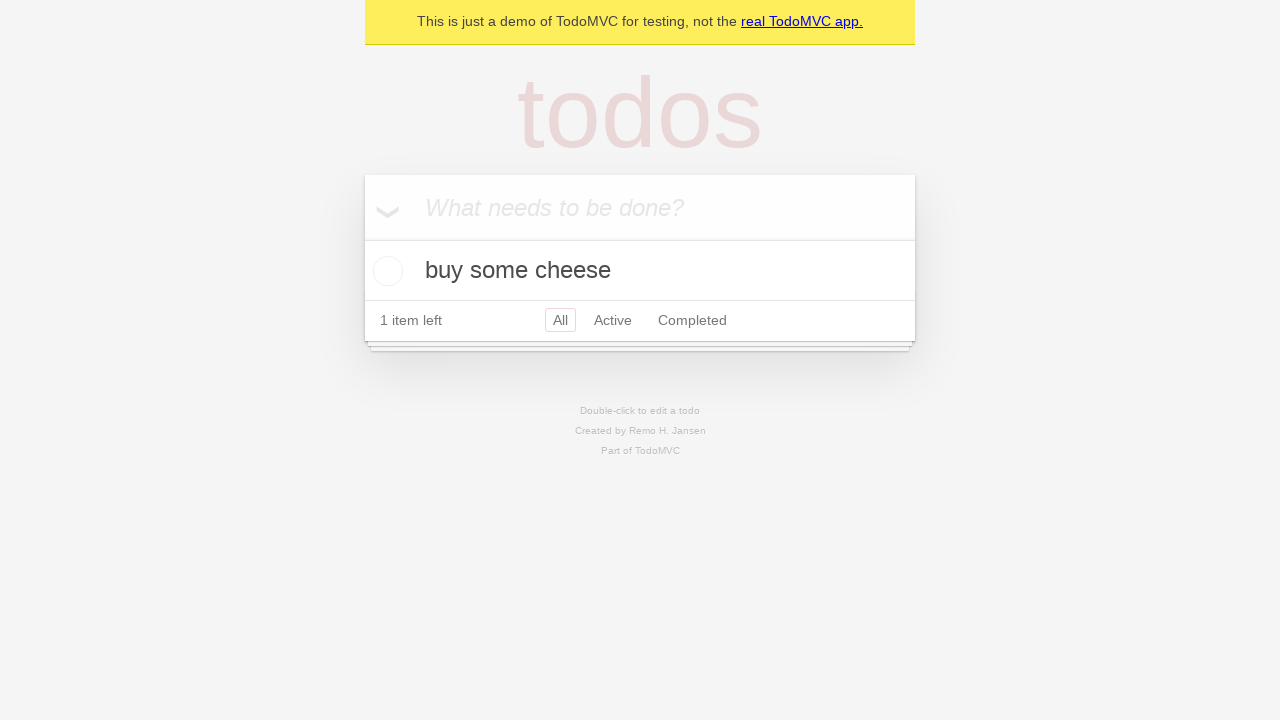

Filled new todo input with 'feed the cat' on .new-todo
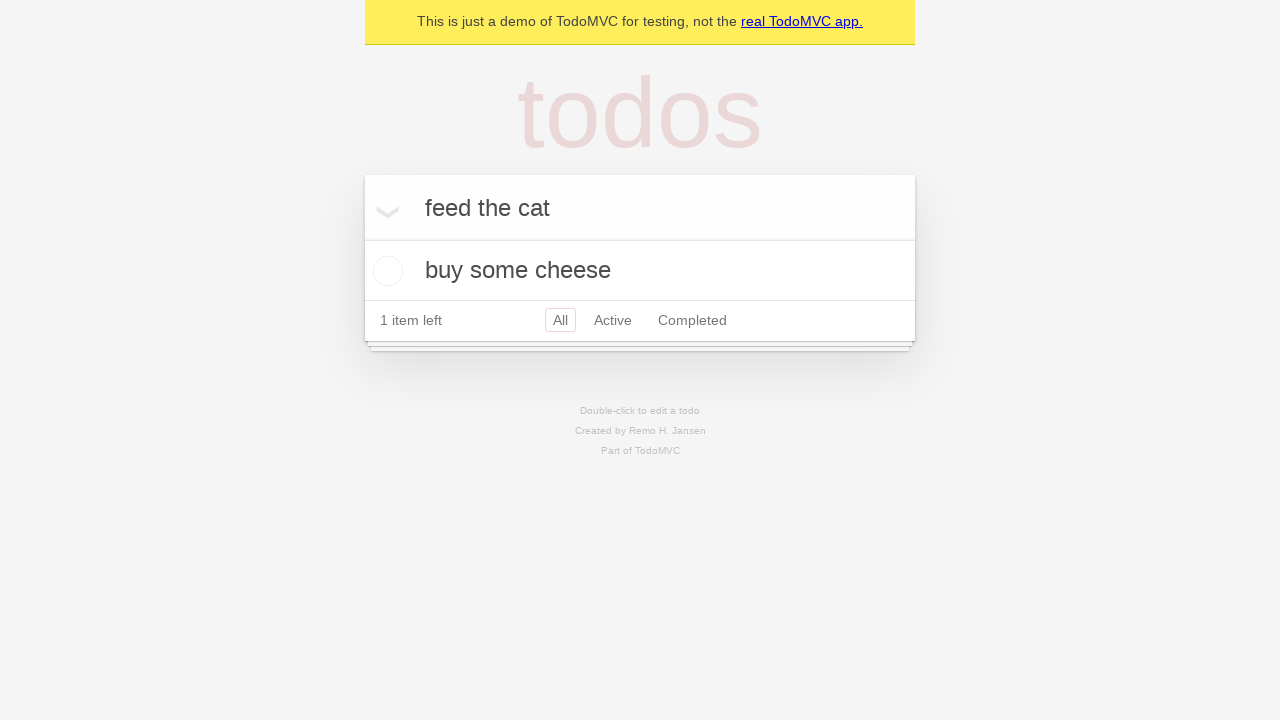

Pressed Enter to create second todo on .new-todo
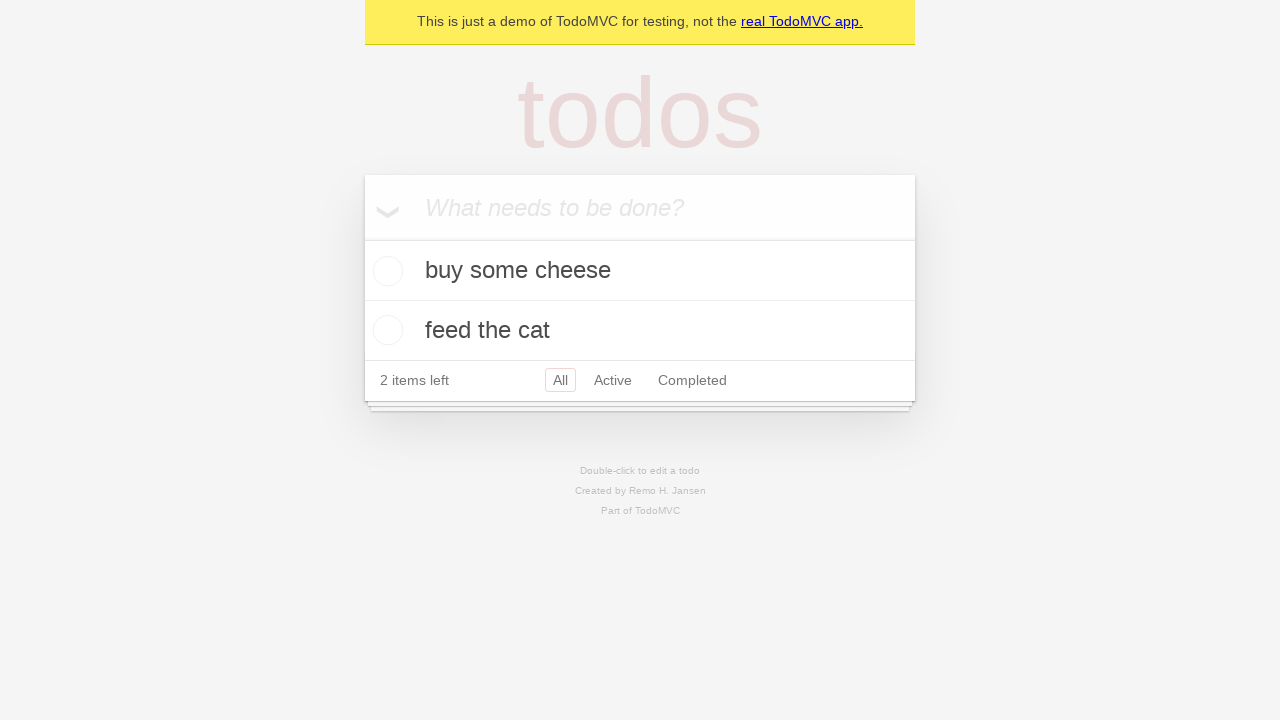

Filled new todo input with 'book a doctors appointment' on .new-todo
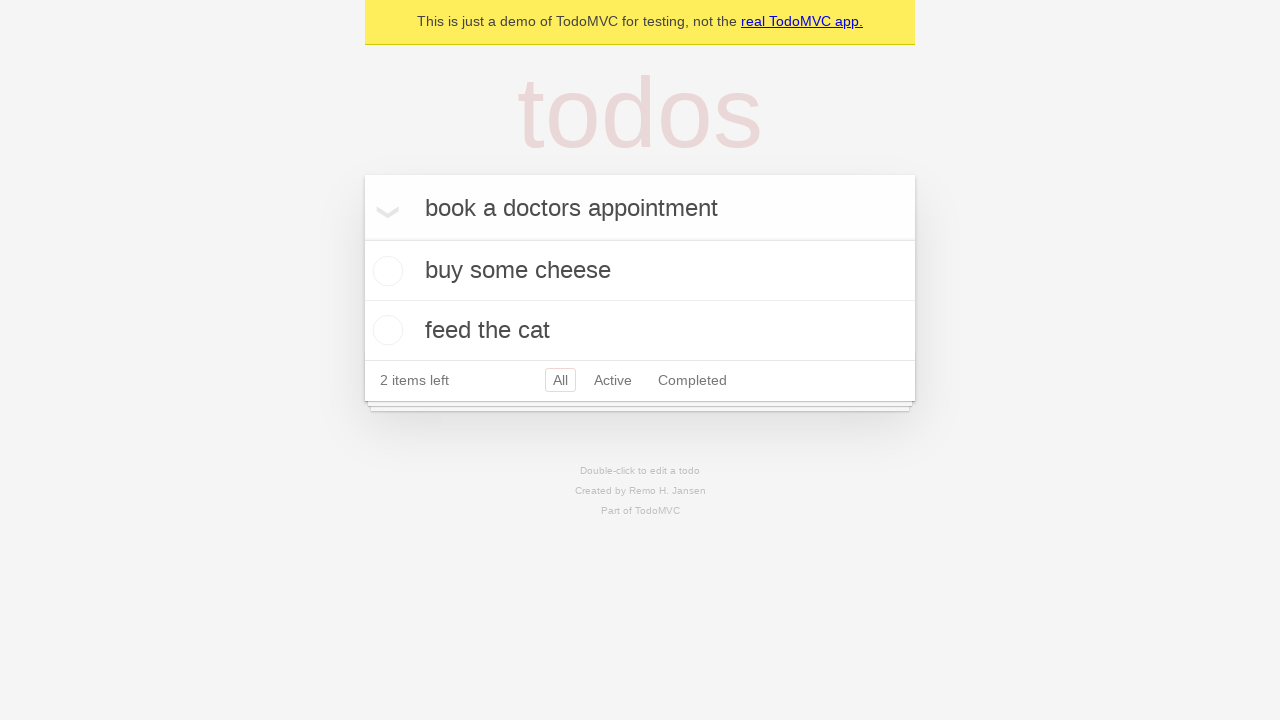

Pressed Enter to create third todo on .new-todo
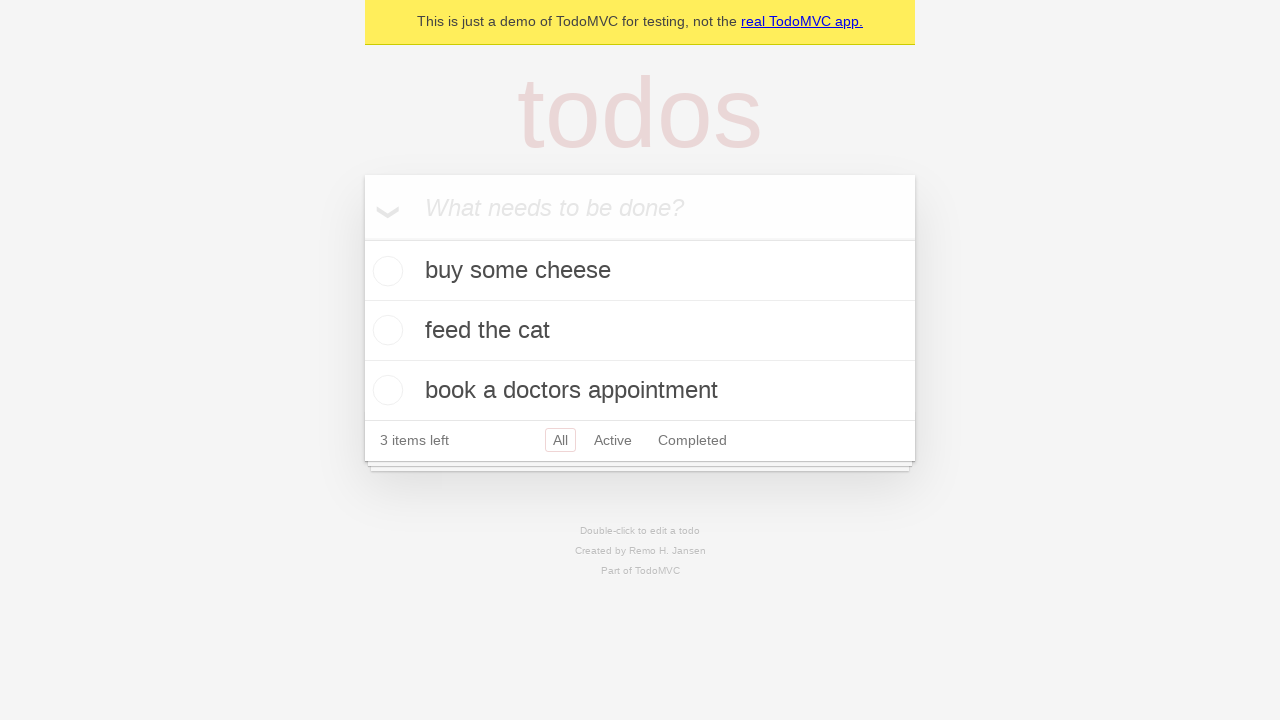

Double-clicked second todo to enter edit mode at (640, 331) on .todo-list li >> nth=1
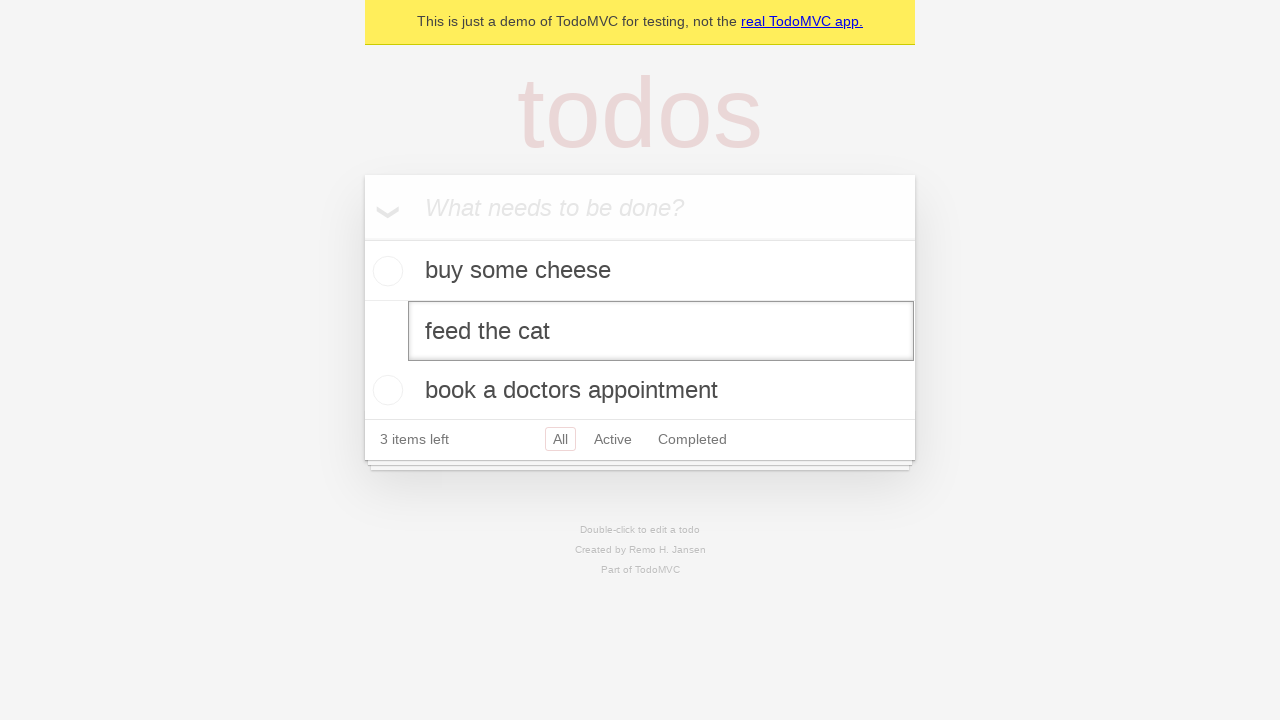

Filled edit field with new text 'buy some sausages' on .todo-list li >> nth=1 >> .edit
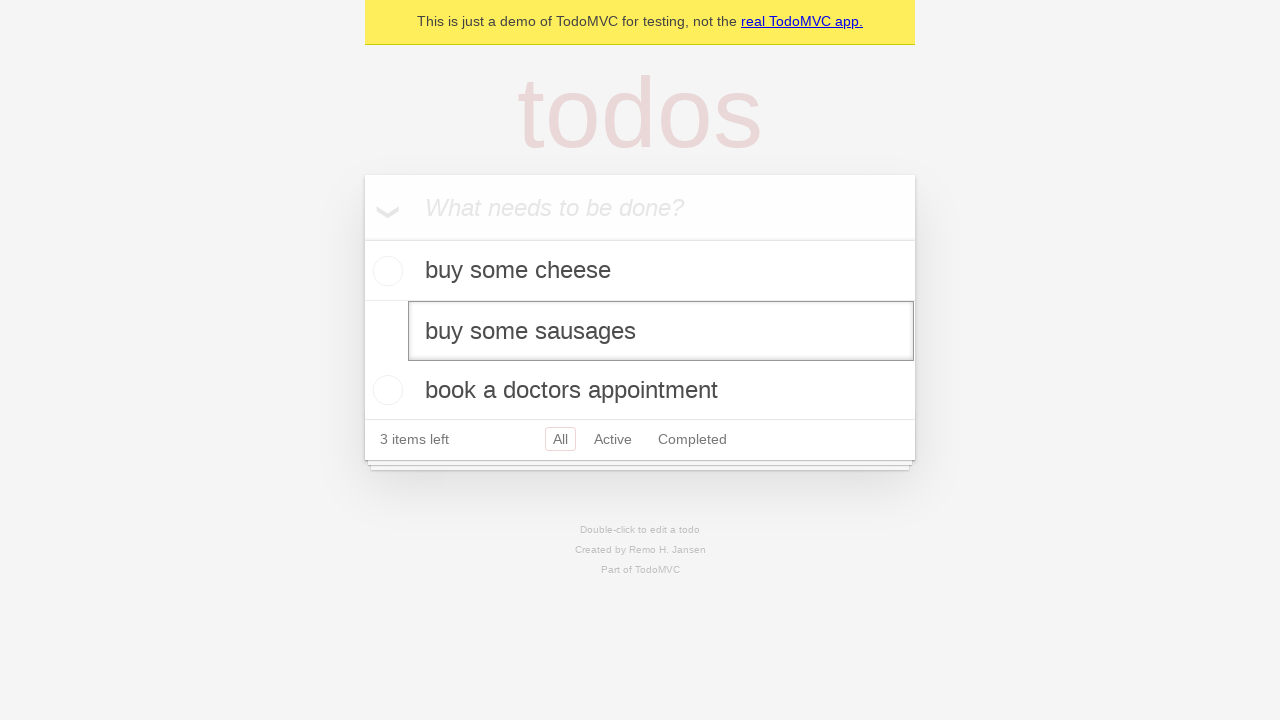

Pressed Enter to save edited todo item on .todo-list li >> nth=1 >> .edit
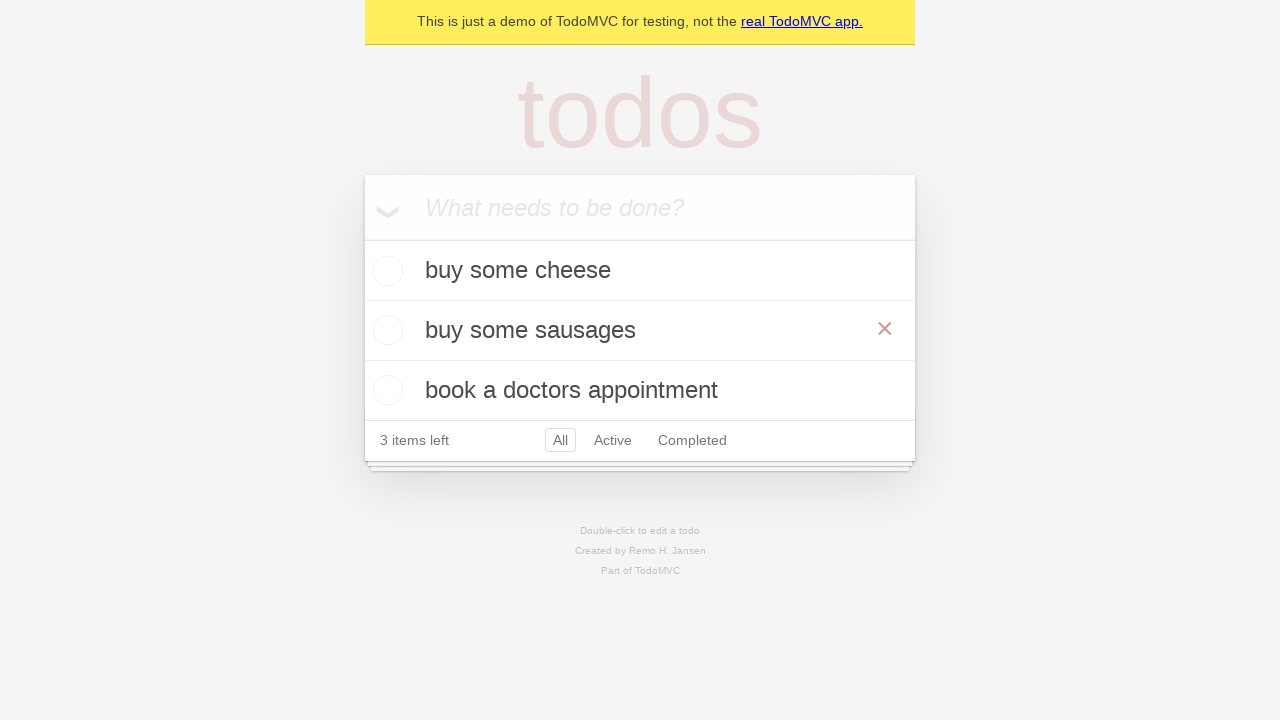

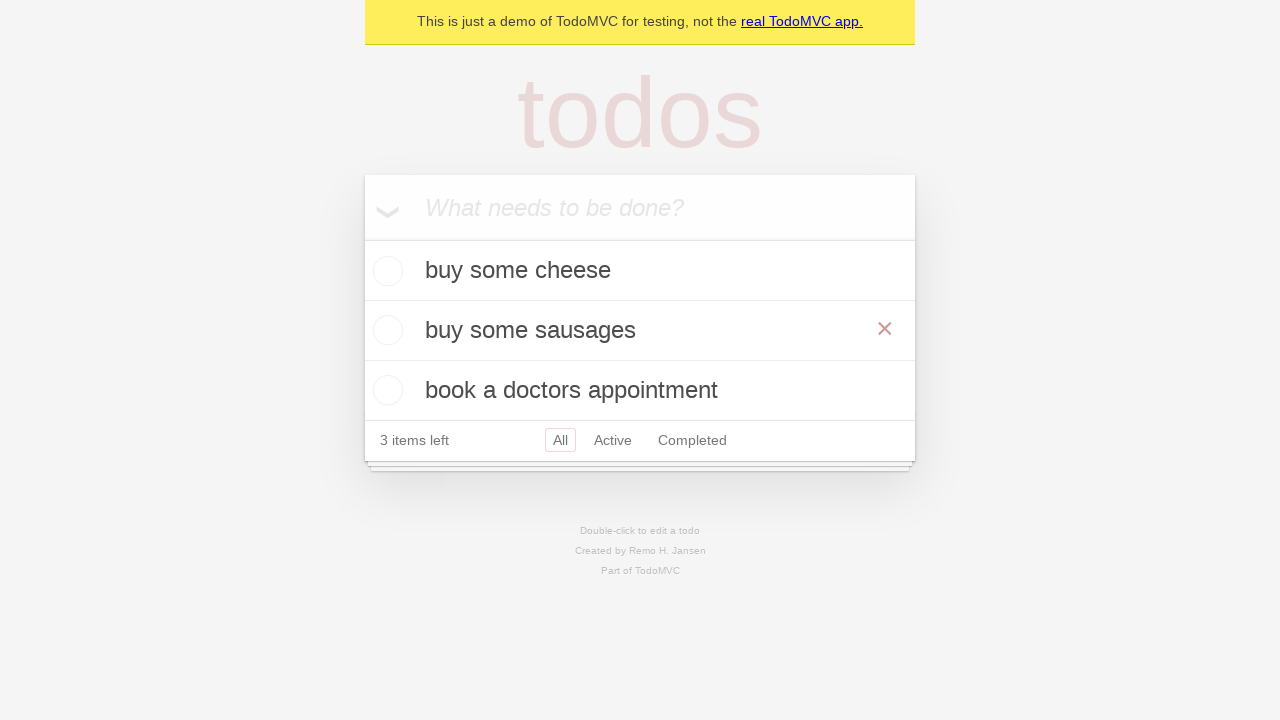